Navigates to the Omayo blog page, finds a popup link element, and scrolls to make it visible

Starting URL: http://omayo.blogspot.com/

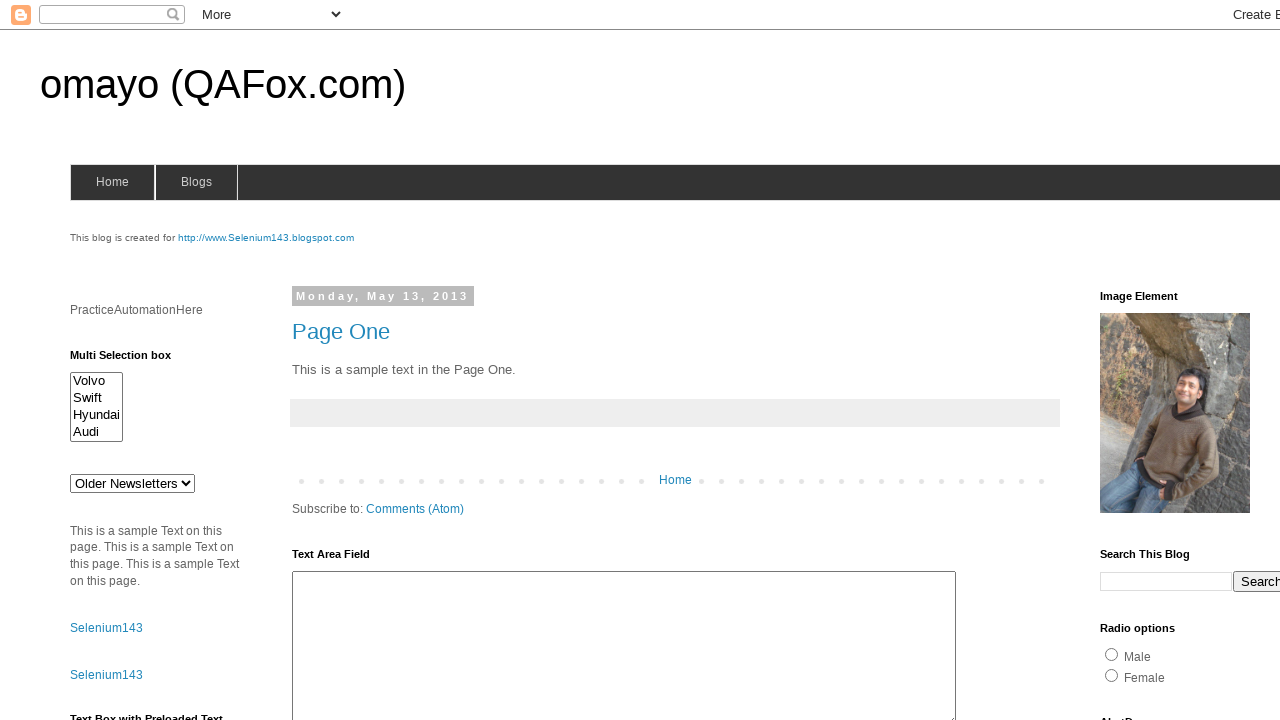

Navigated to Omayo blog page
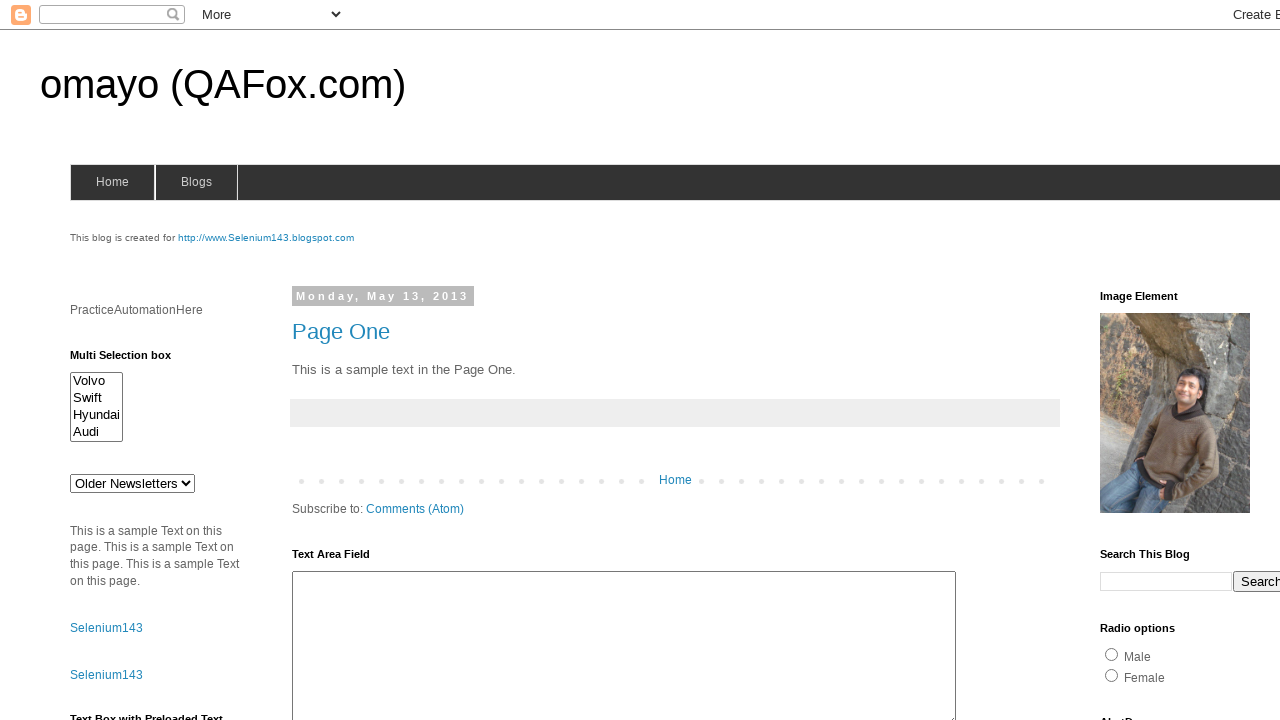

Located popup window link element
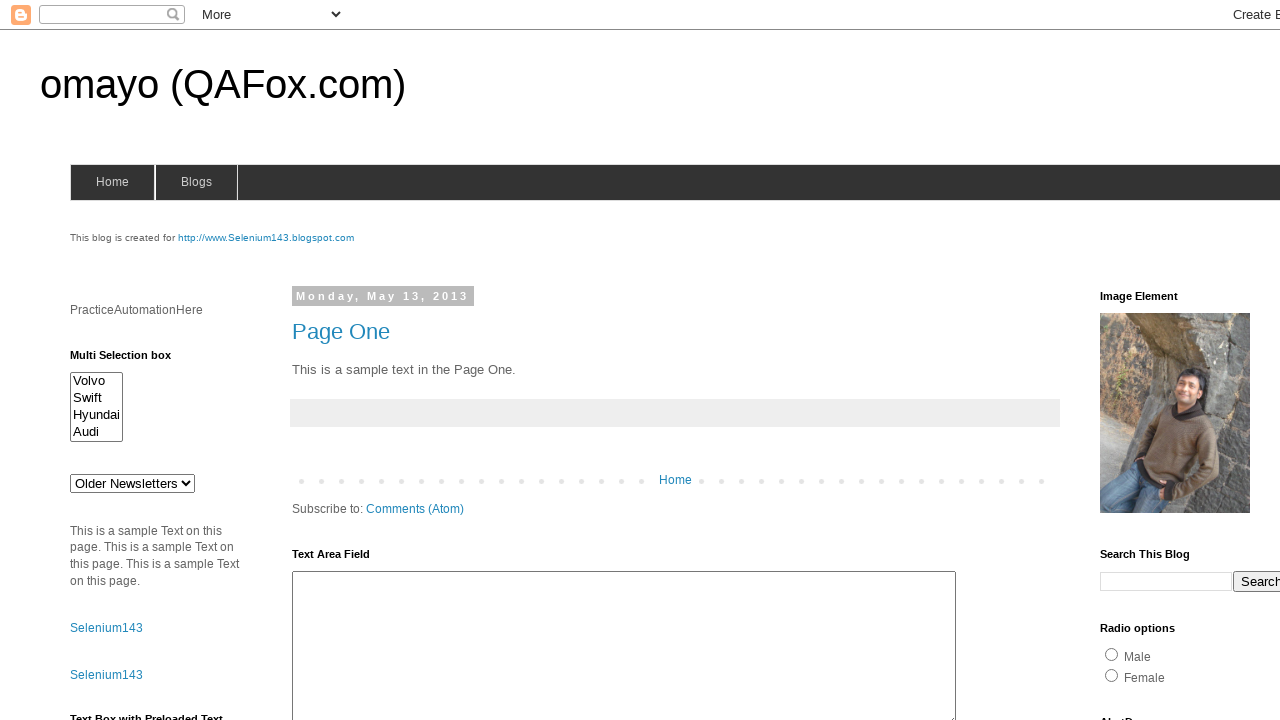

Scrolled popup link element into view
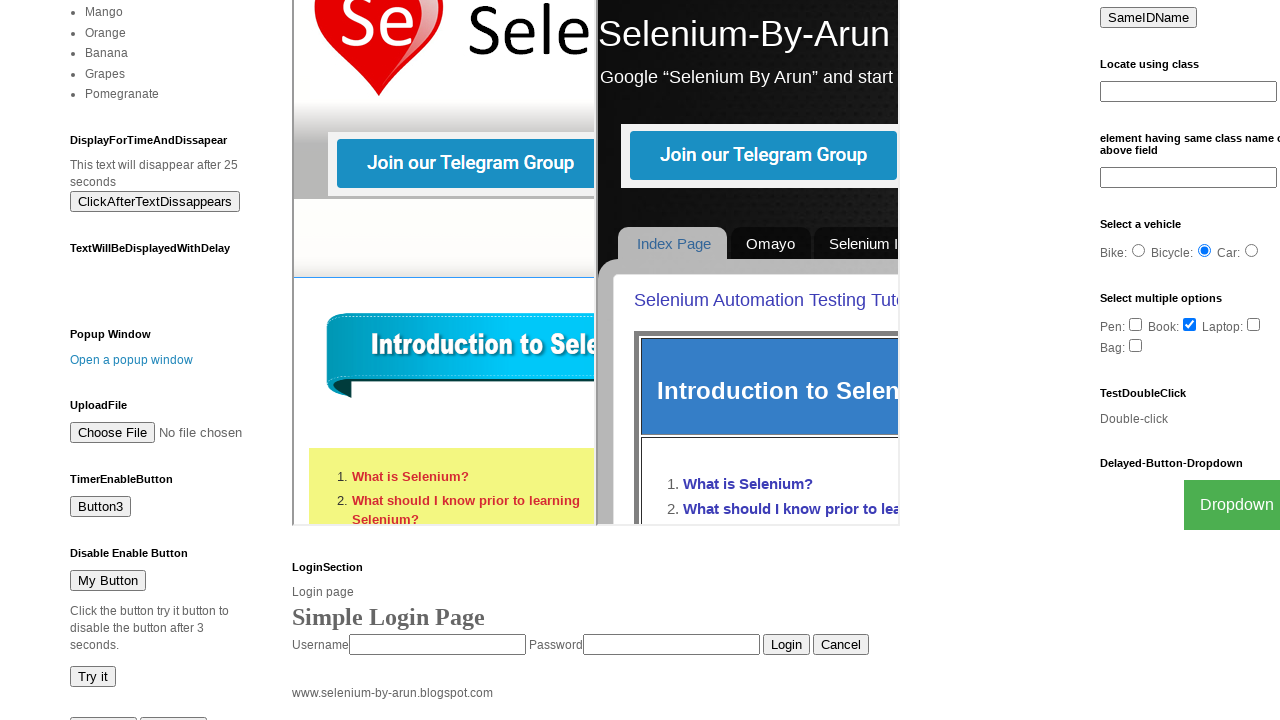

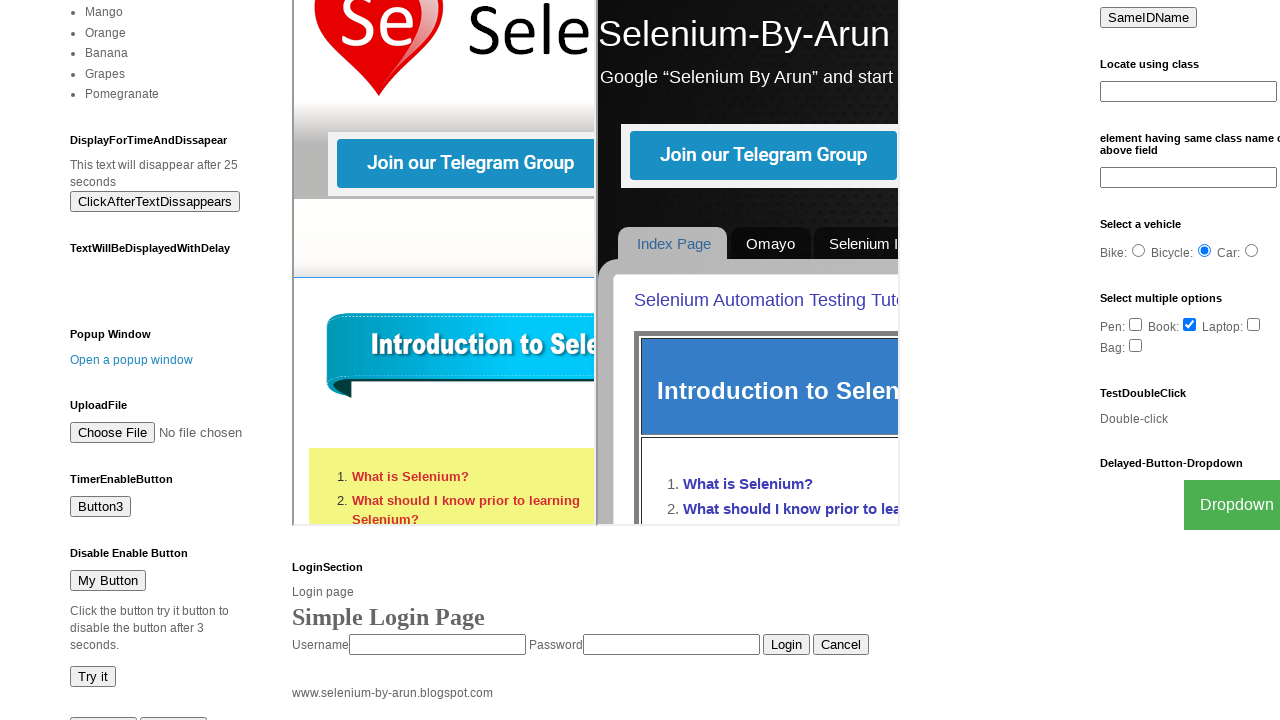